Tests navigation to the about us page by clicking the nav link

Starting URL: https://www.yellowfolder.com/

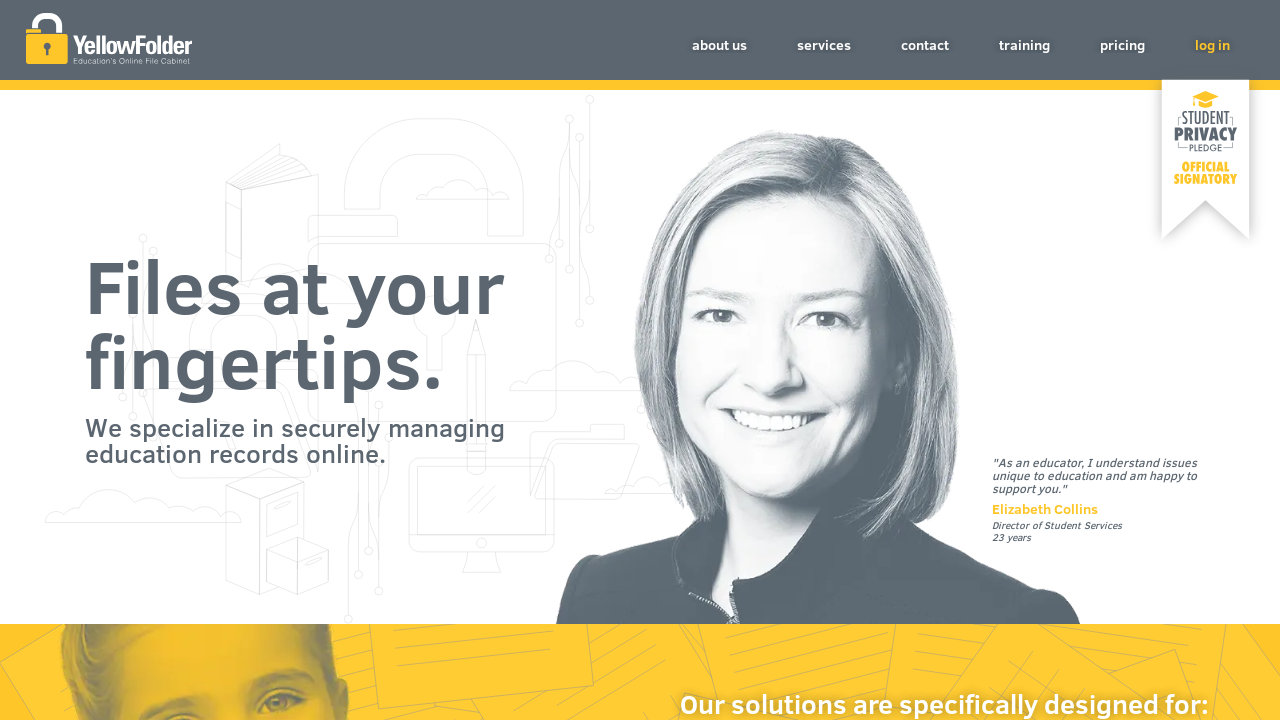

Clicked on 'about us' navigation link at (720, 40) on text=about us
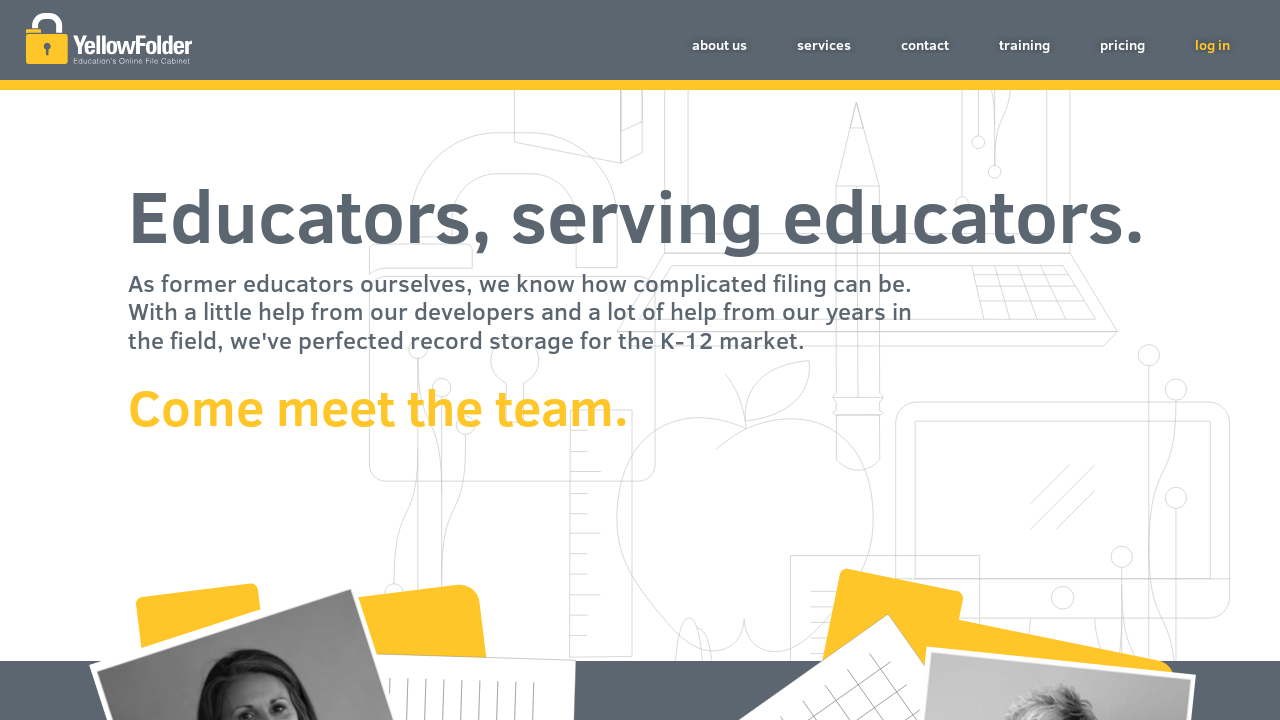

Verified navigation to about us page
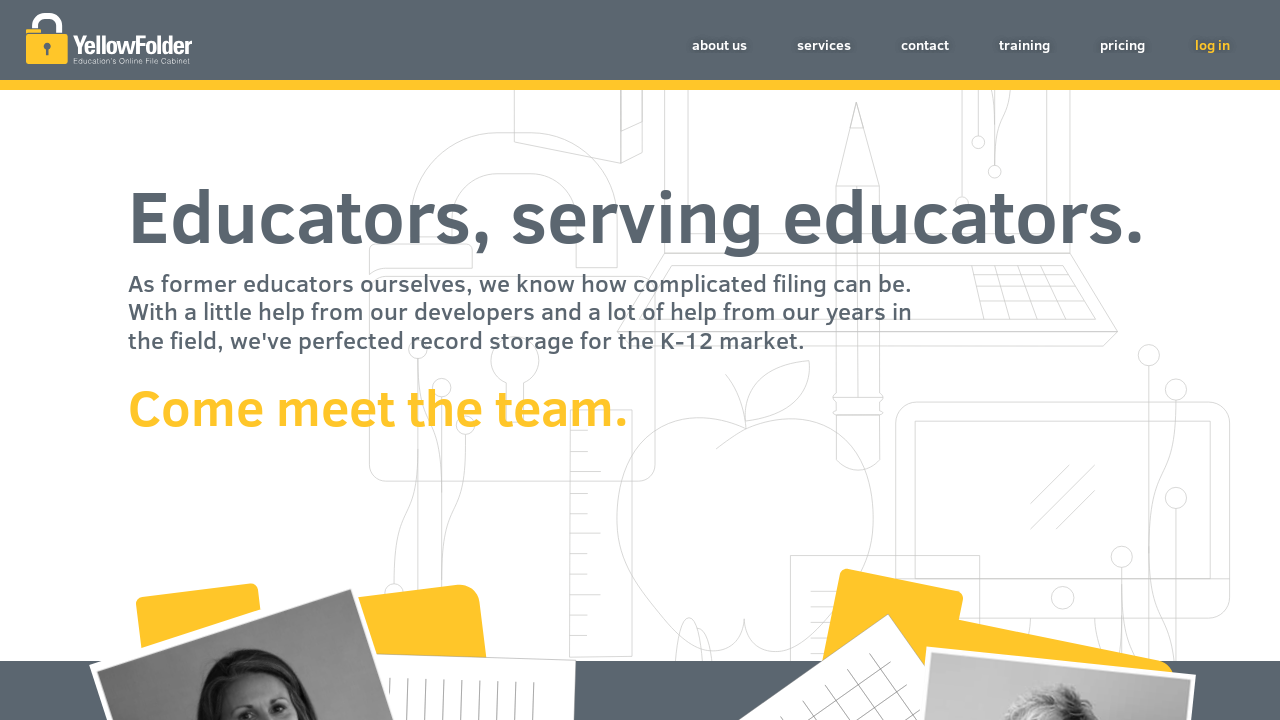

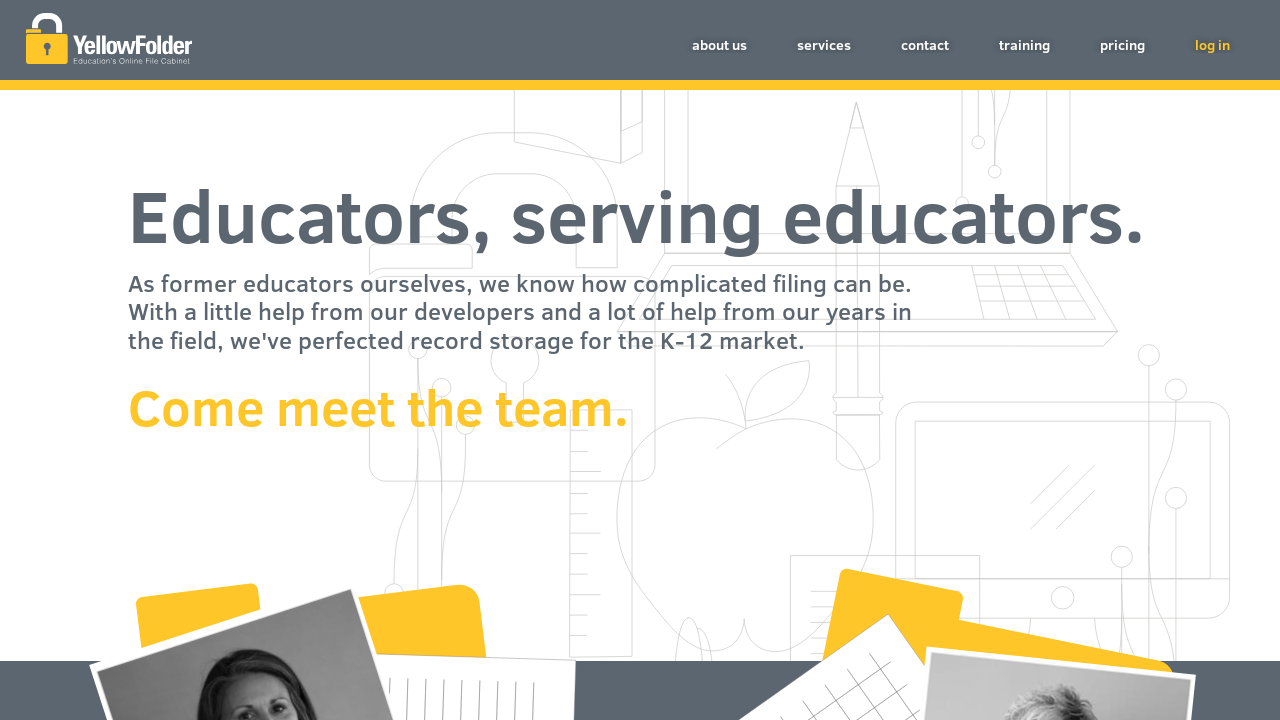